Navigates to a math page and verifies that the displayed x value is greater than zero

Starting URL: https://suninjuly.github.io/math.html

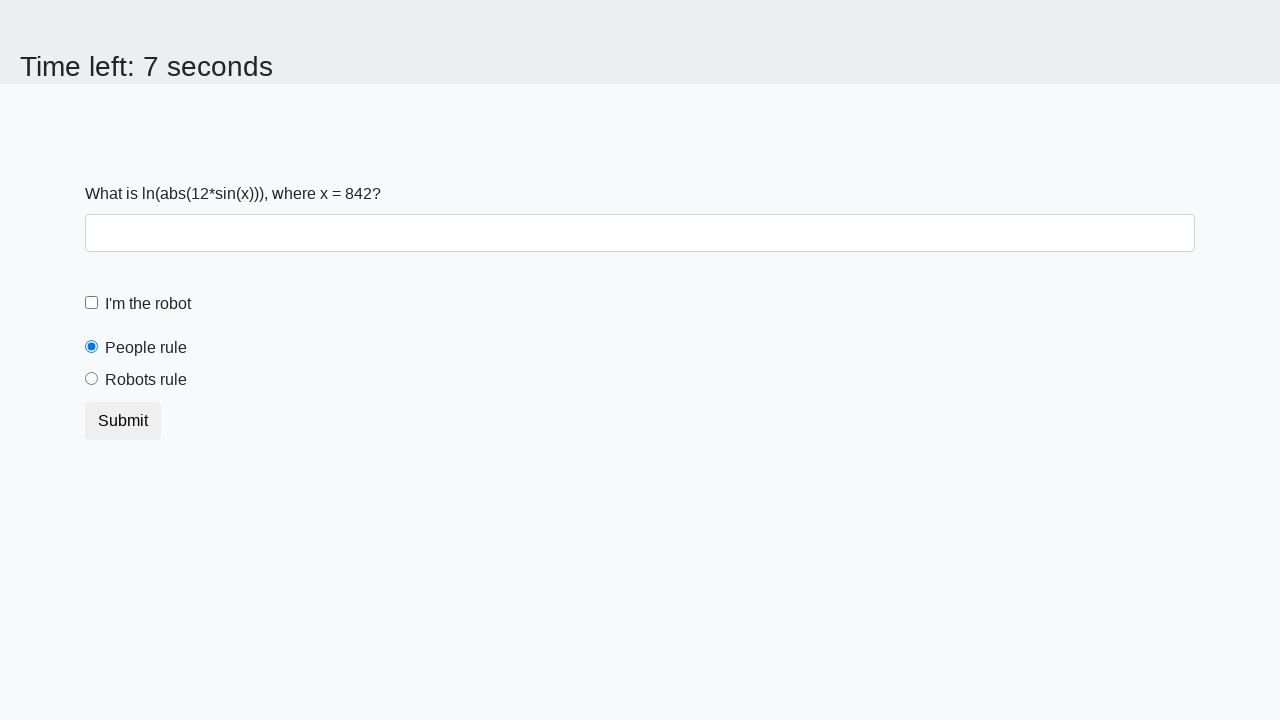

Navigated to math page
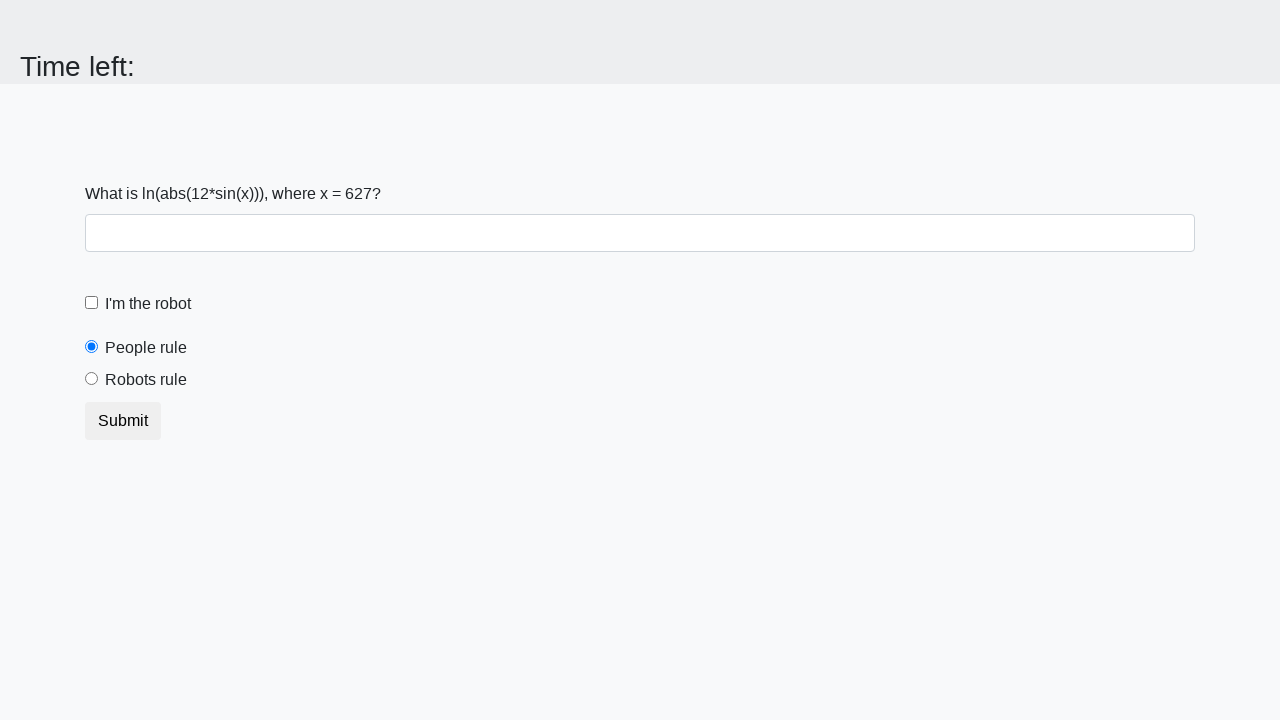

Located x value element with selector #input_value
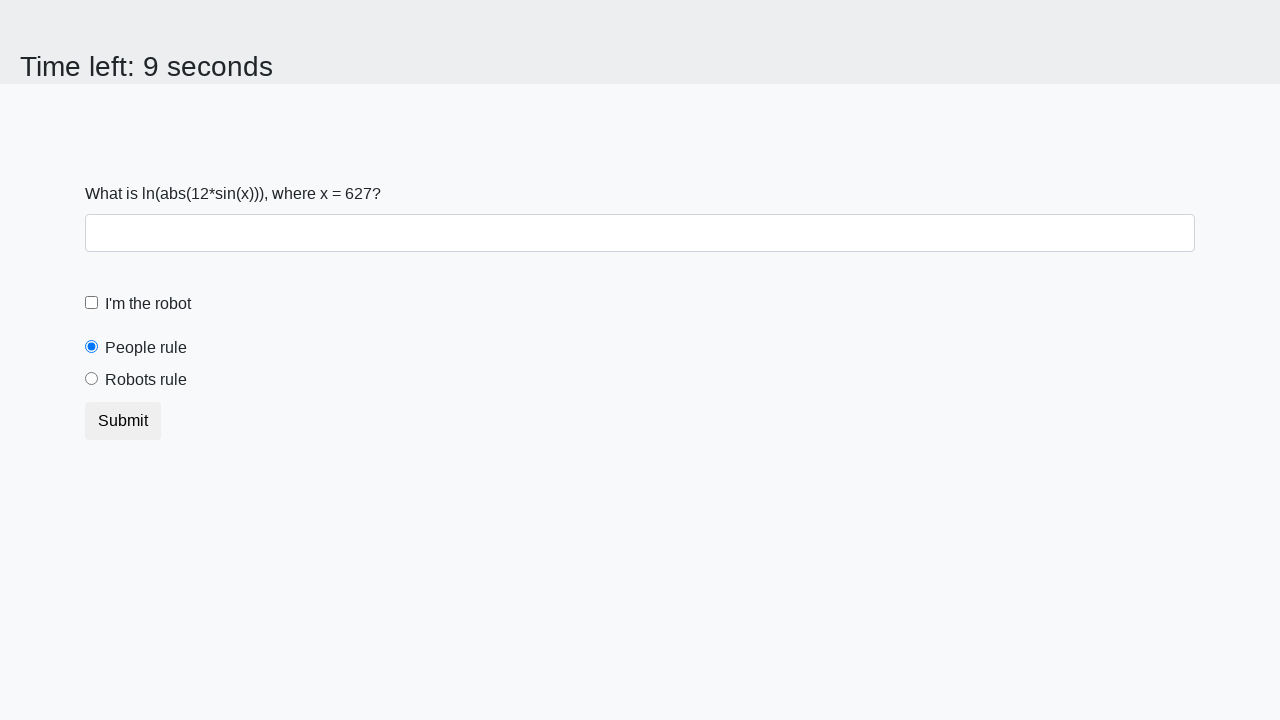

X value element became visible and ready
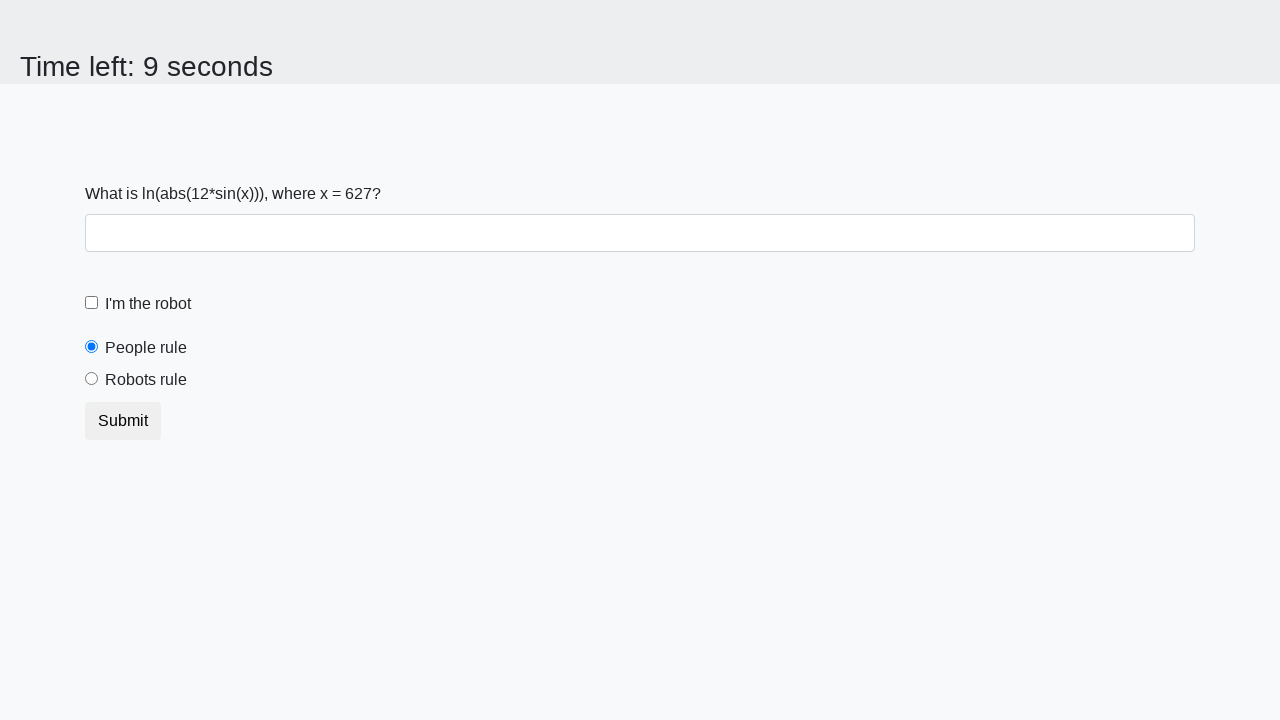

Retrieved x value from element: 627
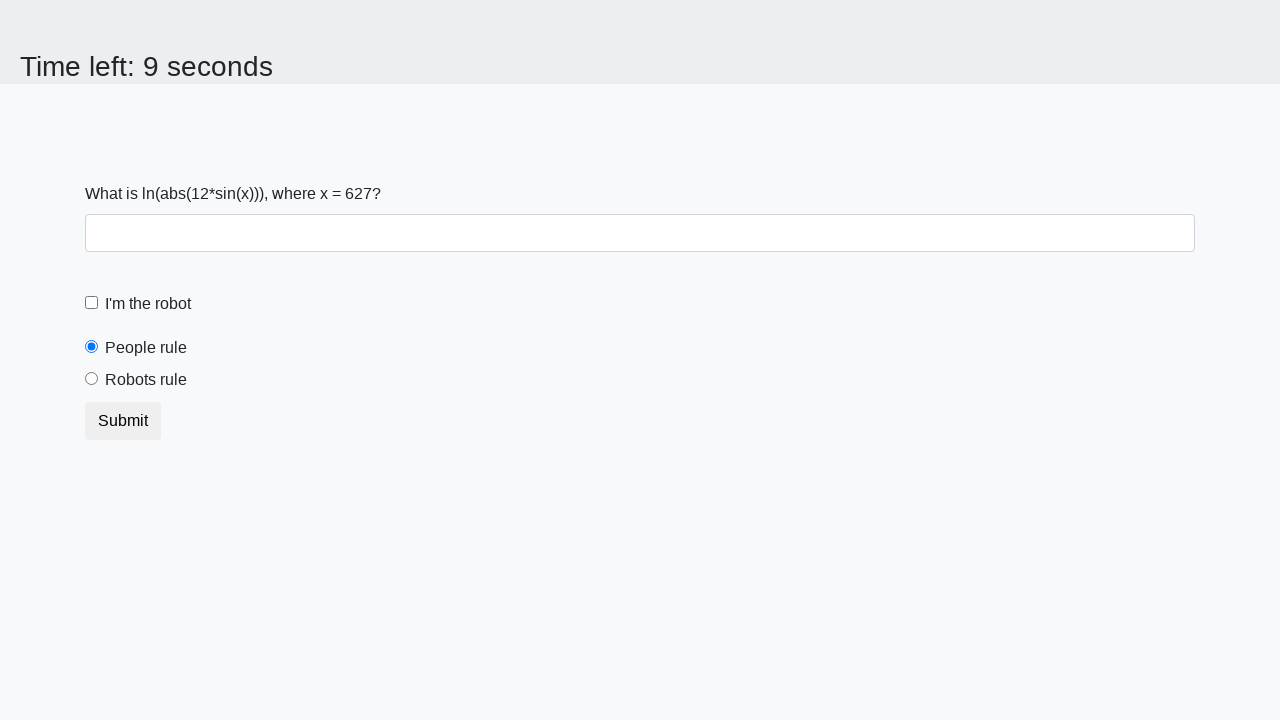

Assertion passed: x value (627) is greater than zero
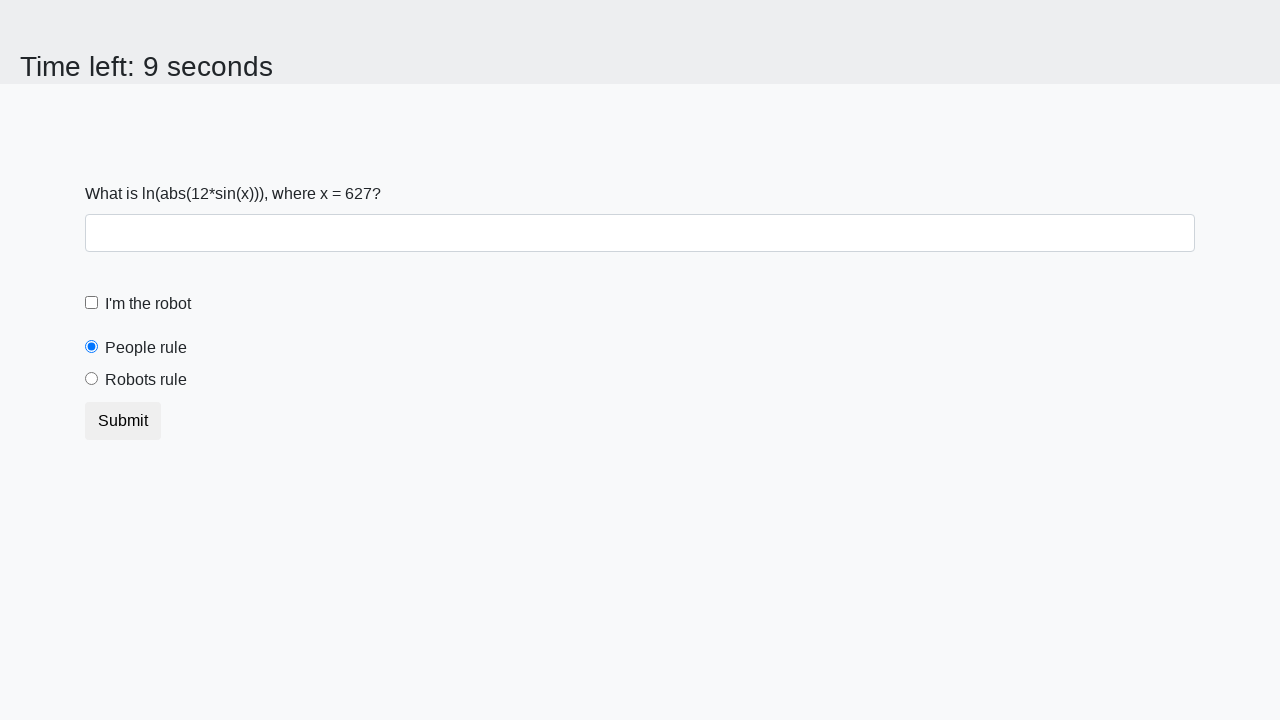

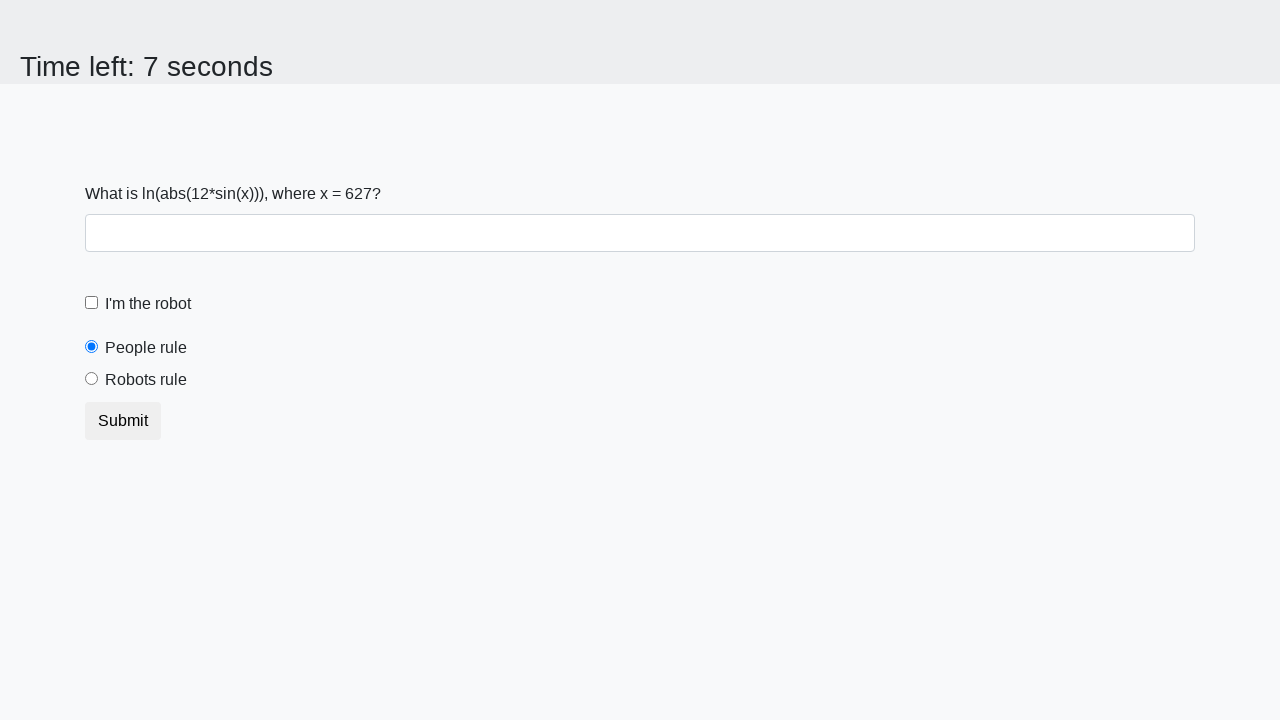